Tests dynamic dropdown functionality by typing partial text, waiting for suggestions to appear, and selecting a specific country from the dropdown list

Starting URL: https://rahulshettyacademy.com/dropdownsPractise/

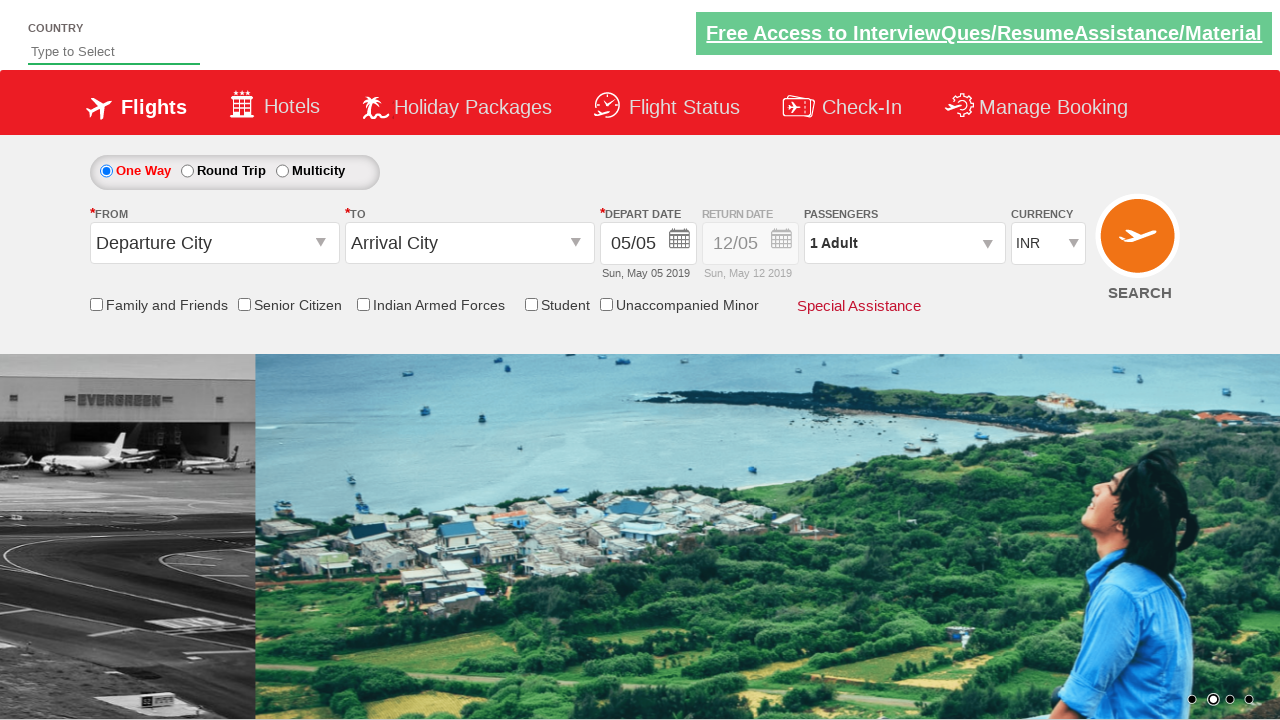

Typed 'ind' in autosuggest field to search for countries on #autosuggest
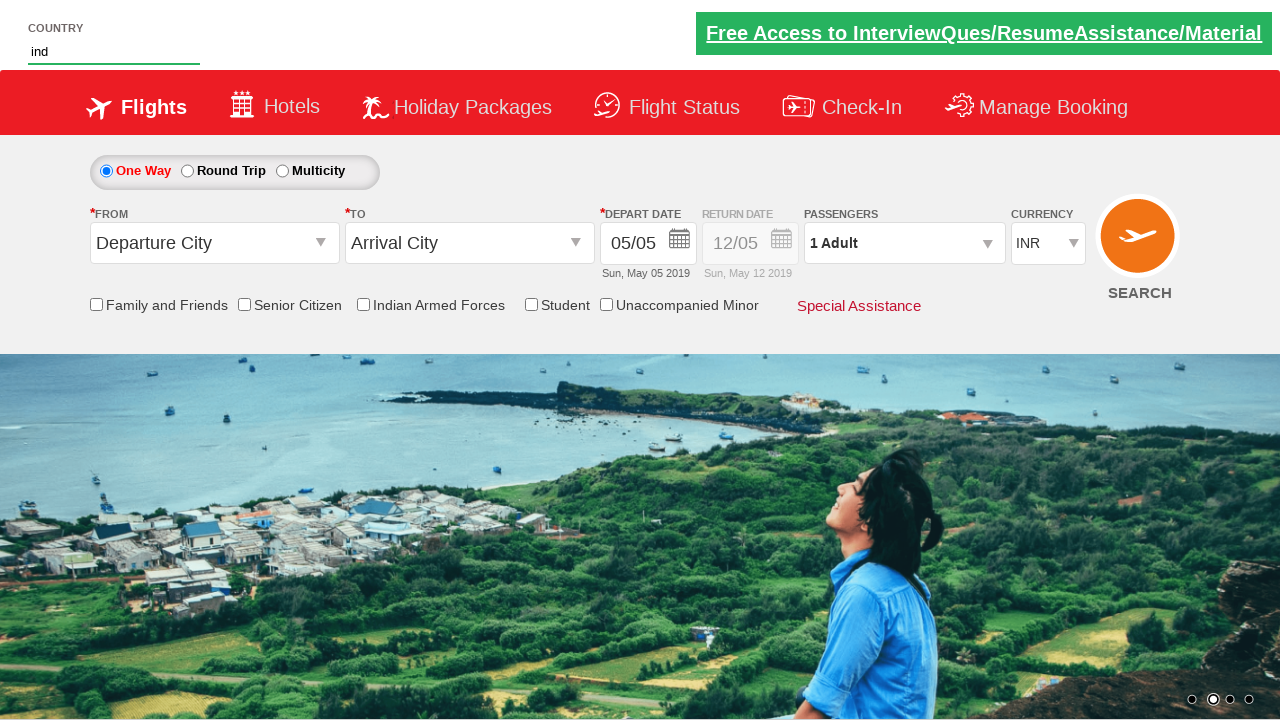

Dropdown suggestions appeared with matching countries
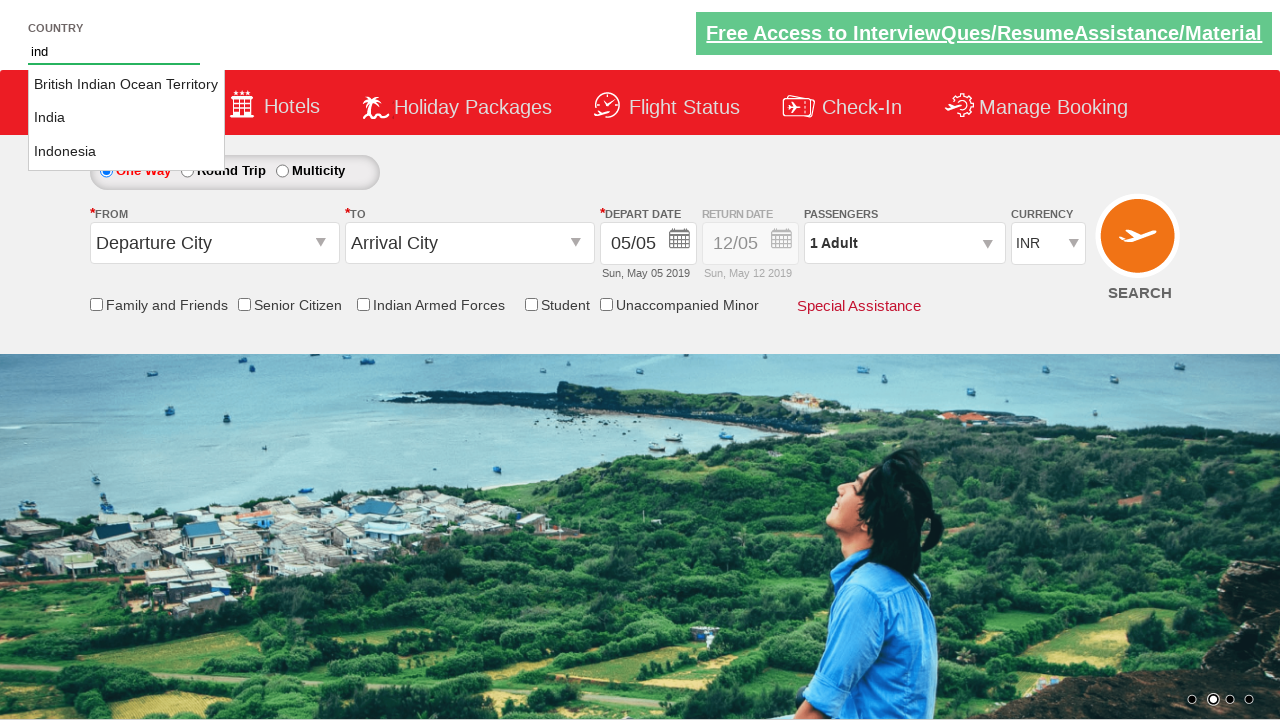

Retrieved all country suggestion elements from dropdown
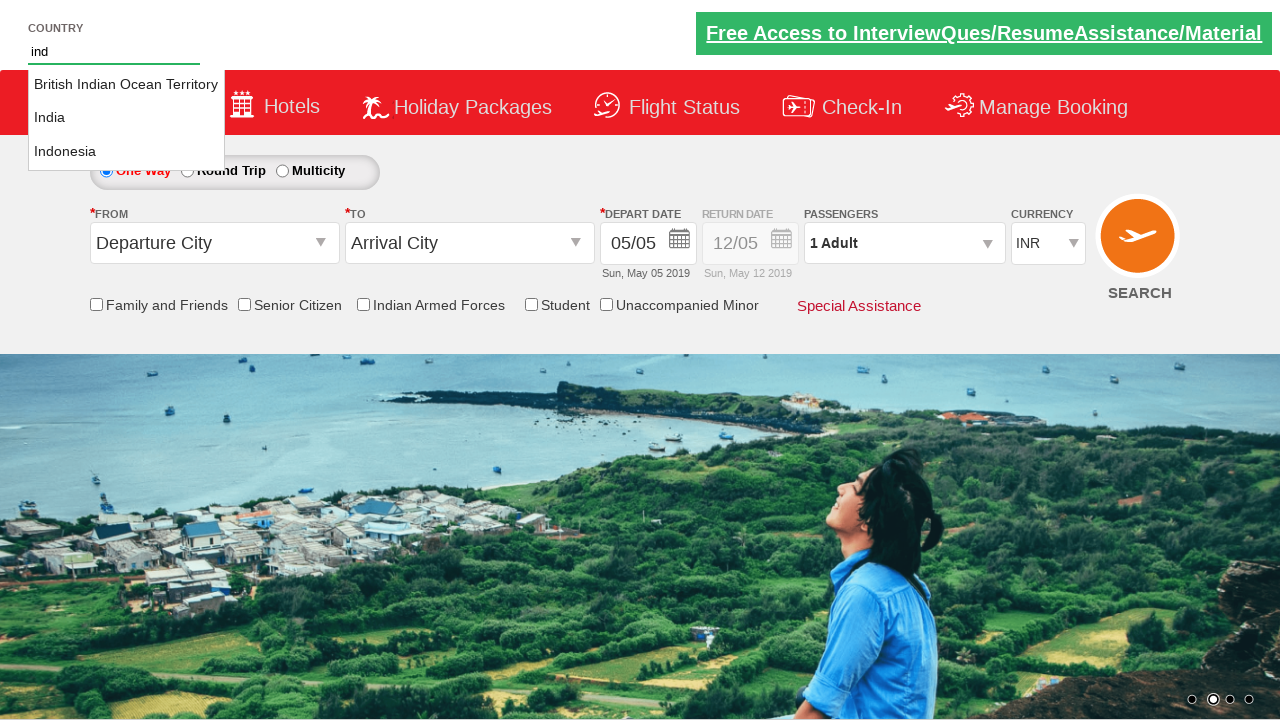

Selected 'India' from the dropdown suggestions at (126, 118) on li.ui-menu-item a >> nth=1
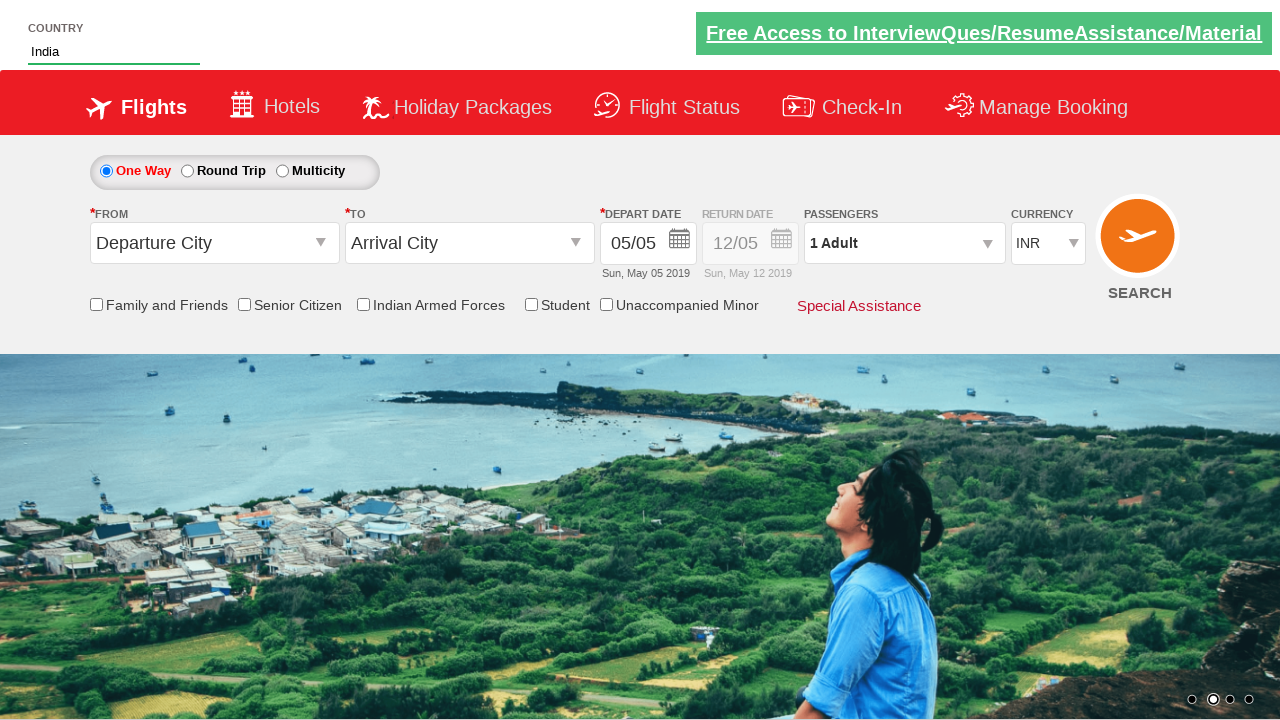

Verified that 'India' was successfully selected in the autosuggest field
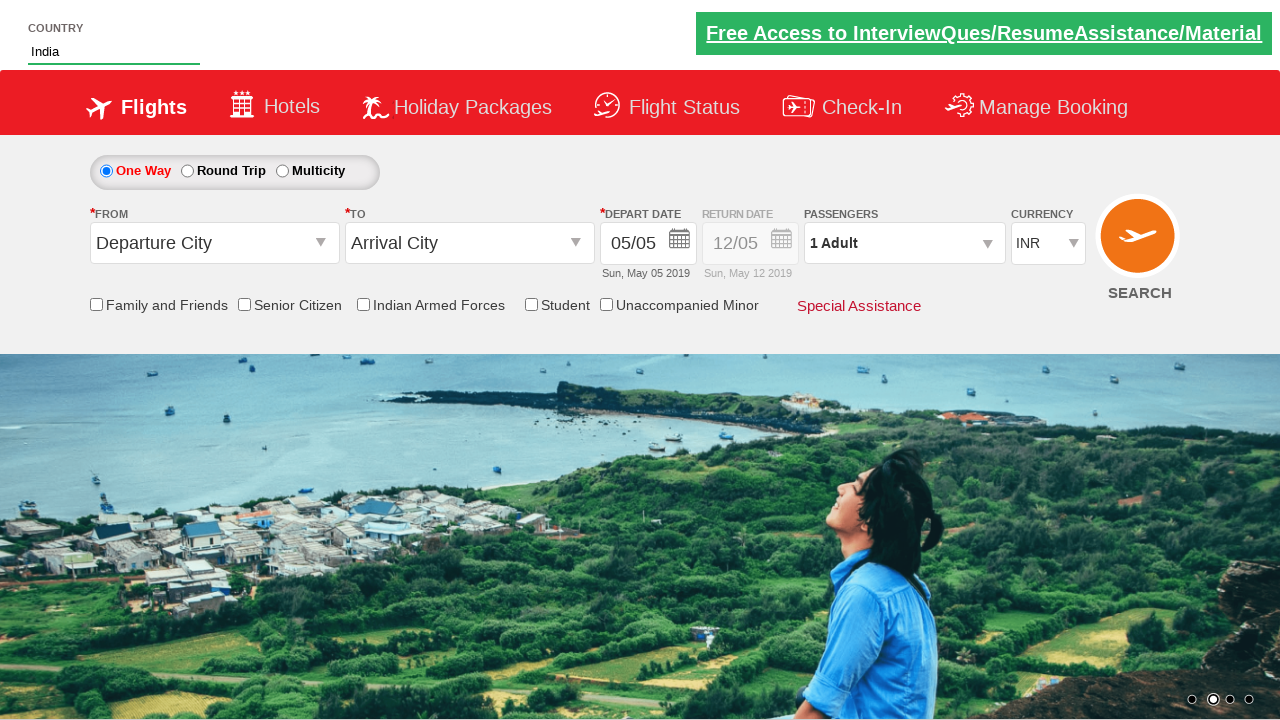

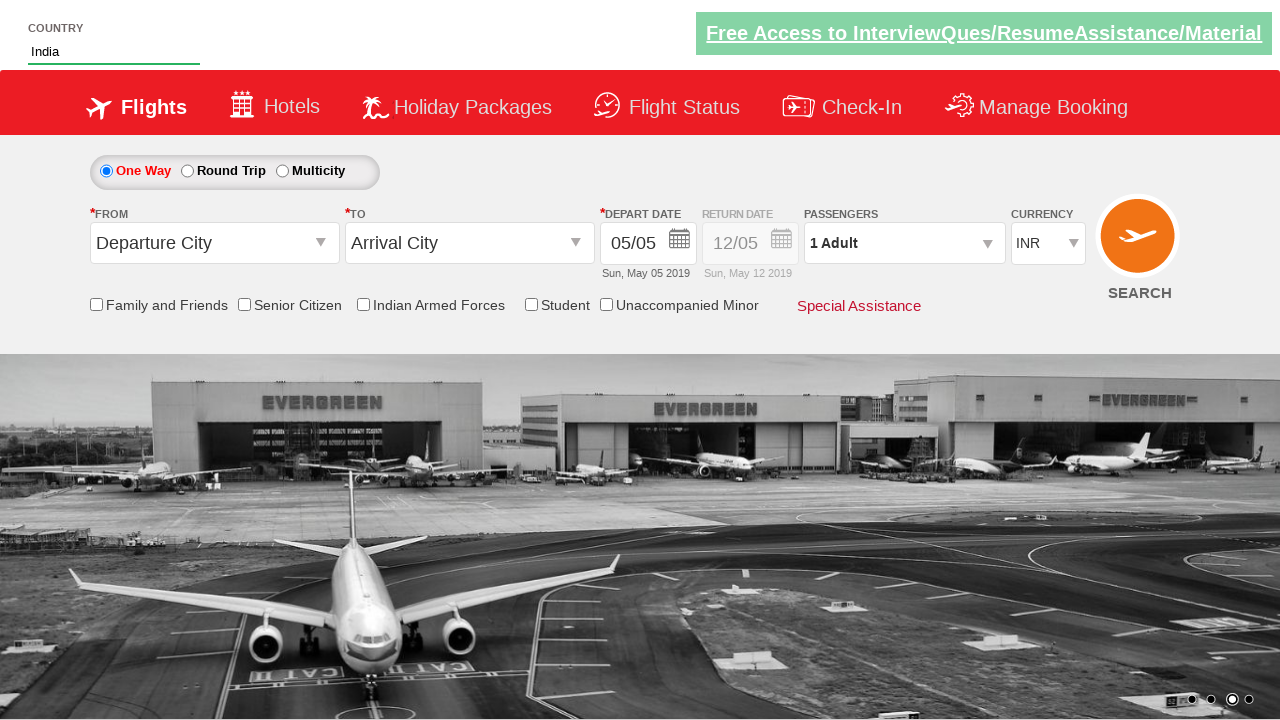